Navigates to a W3Schools HTML table example page, switches to the iframe containing the table, and verifies table structure by counting rows and columns

Starting URL: https://www.w3schools.com/html/tryit.asp?filename=tryhtml_table_intro

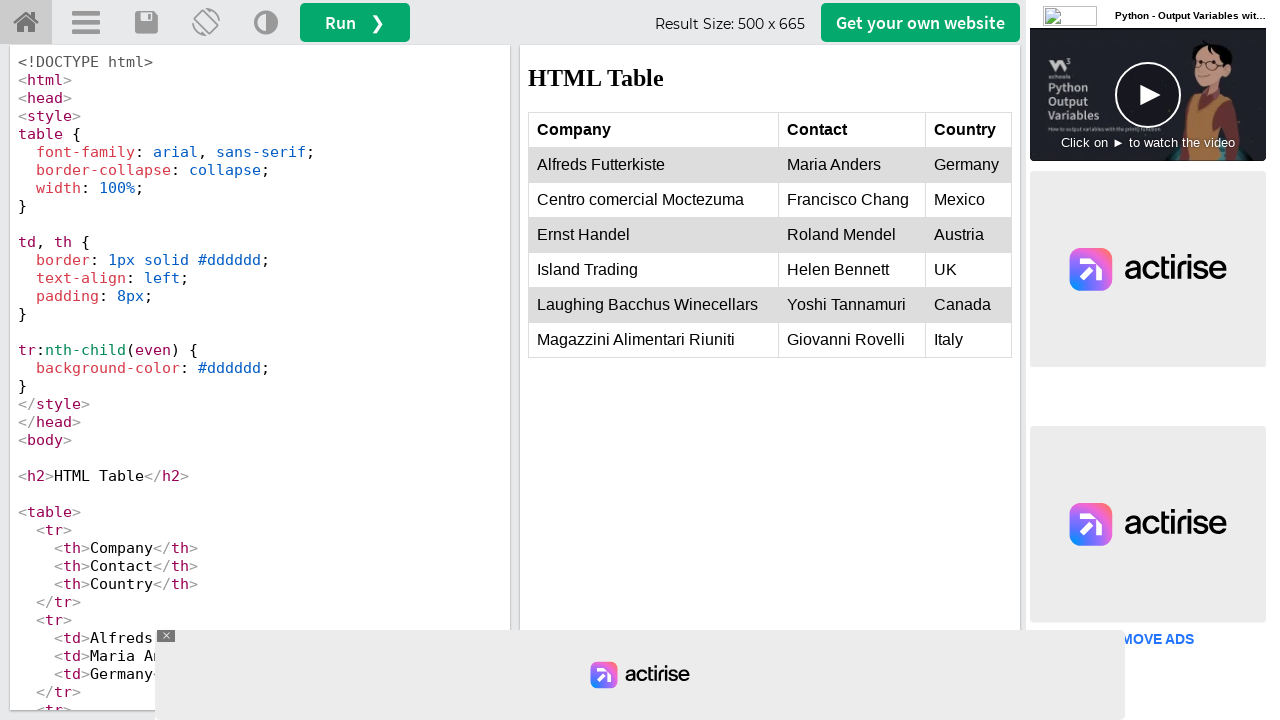

Navigated to W3Schools HTML table example page
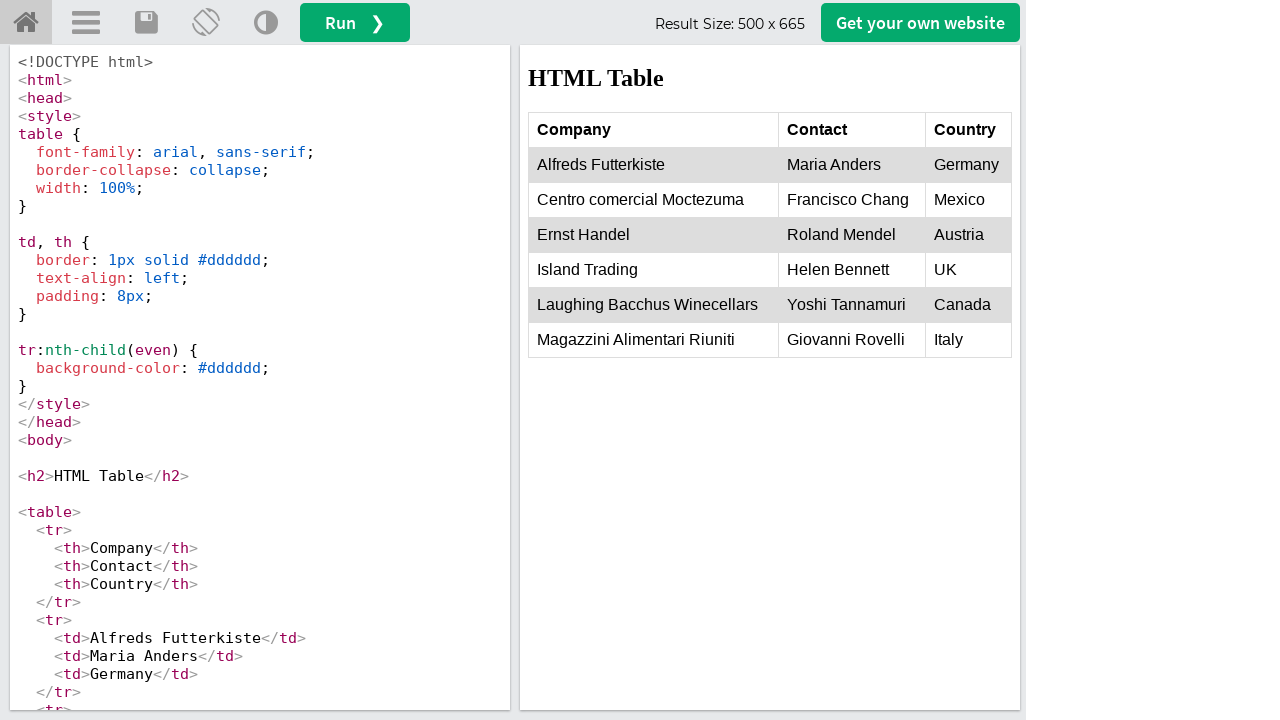

Located iframe containing the table
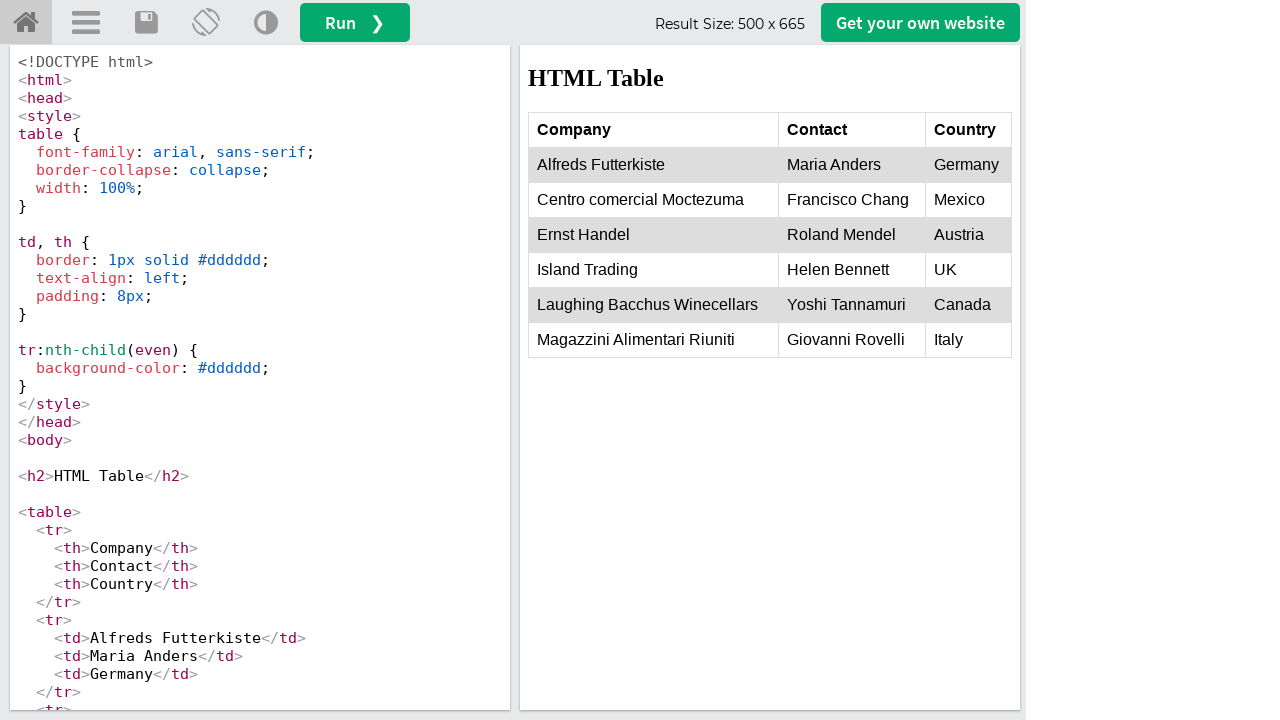

Counted table rows: 7
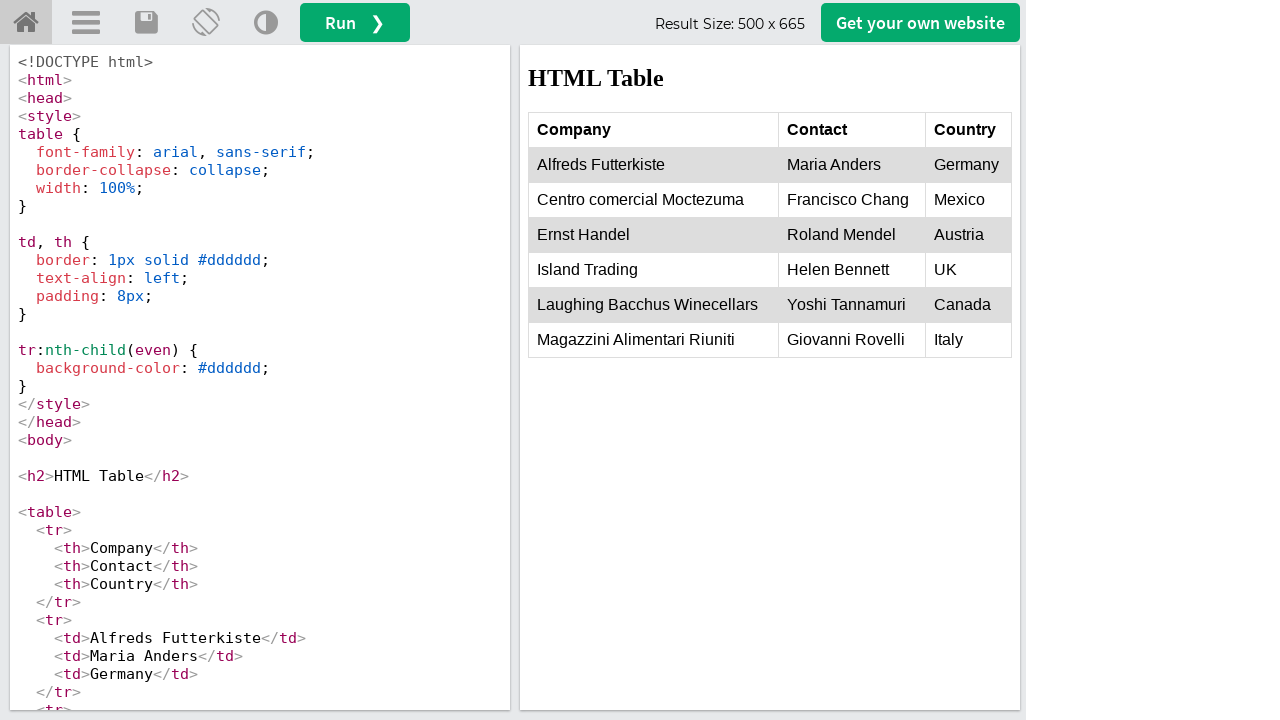

Counted table columns: 3
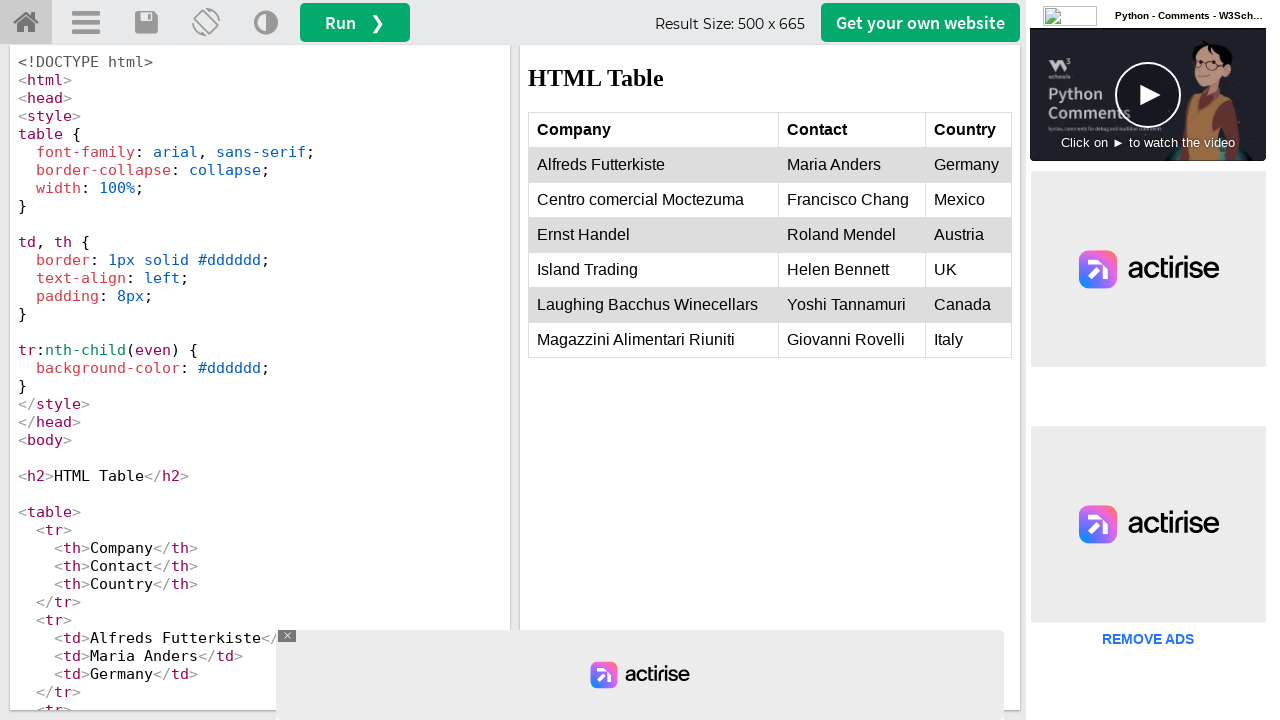

Verified first data cell in table exists and is accessible
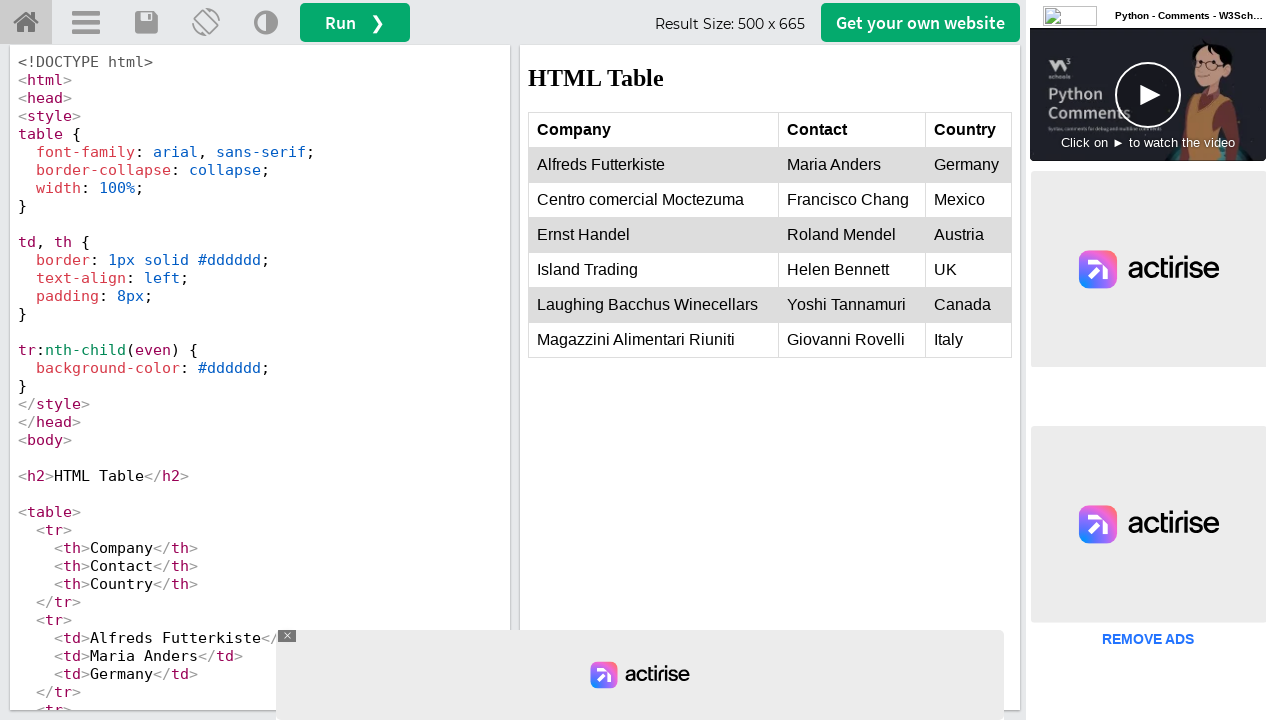

Verified table cell at row 2, column 1 is accessible
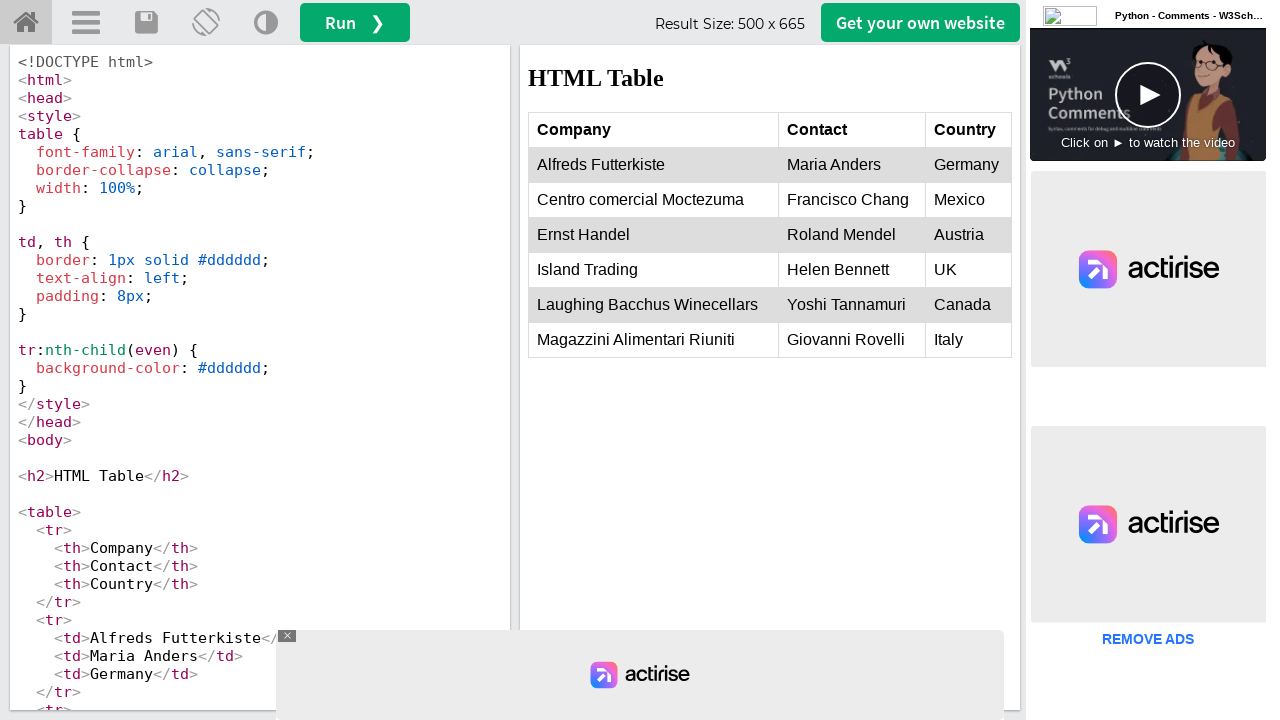

Verified table cell at row 2, column 2 is accessible
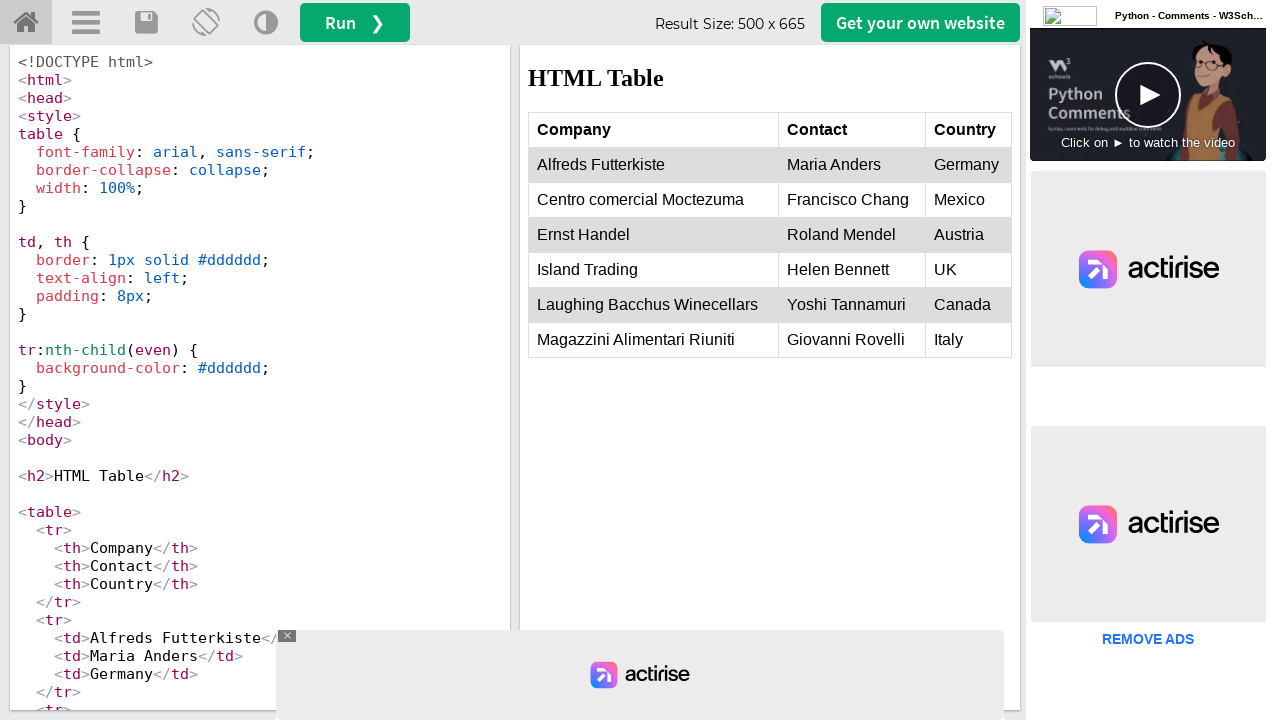

Verified table cell at row 2, column 3 is accessible
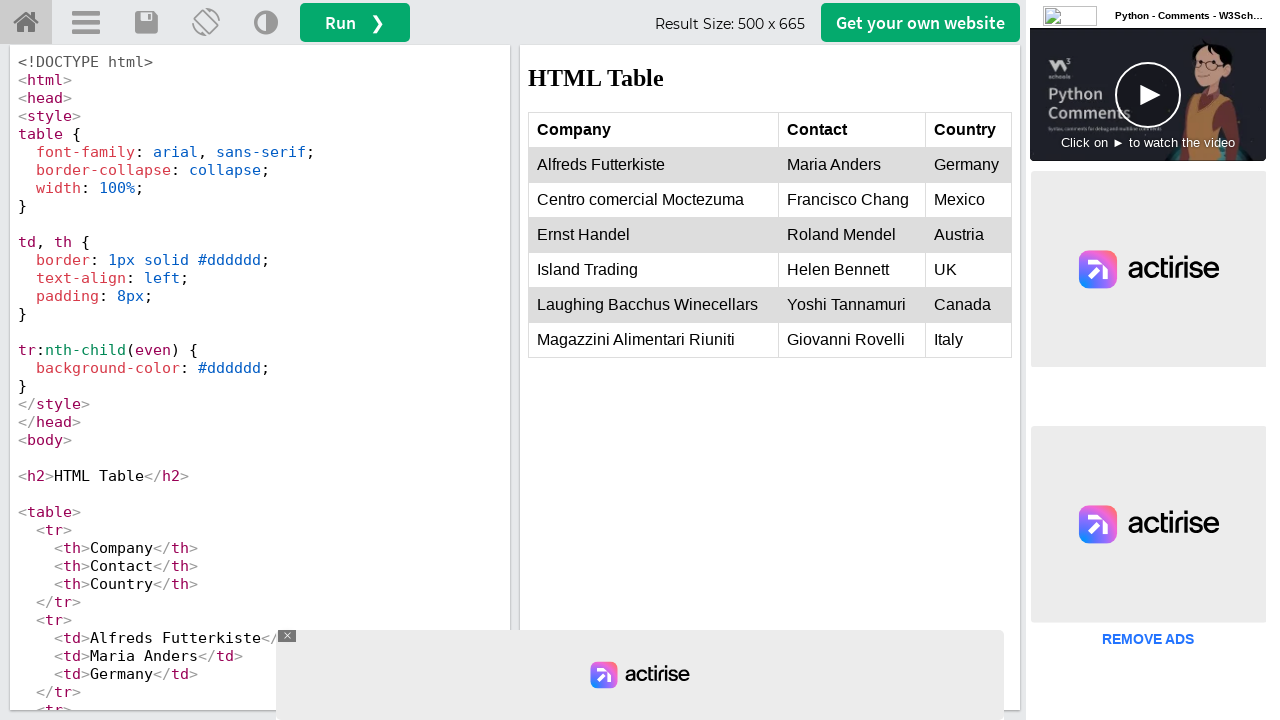

Verified table cell at row 3, column 1 is accessible
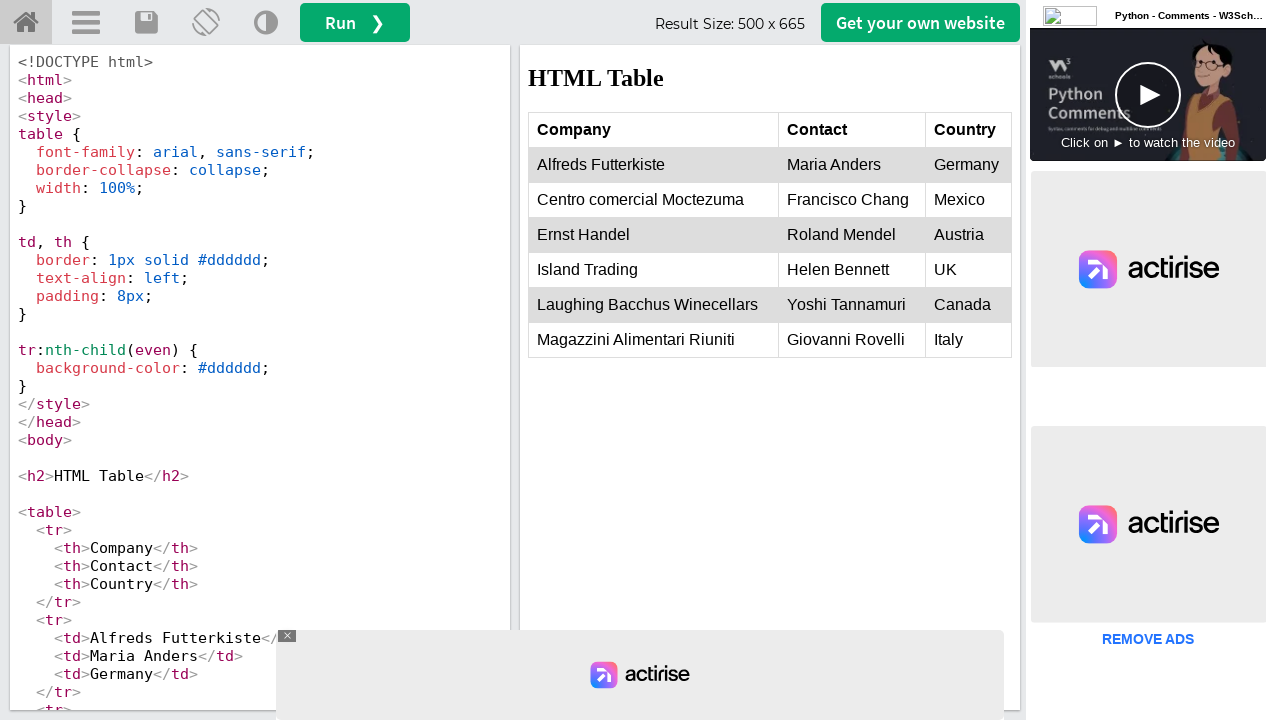

Verified table cell at row 3, column 2 is accessible
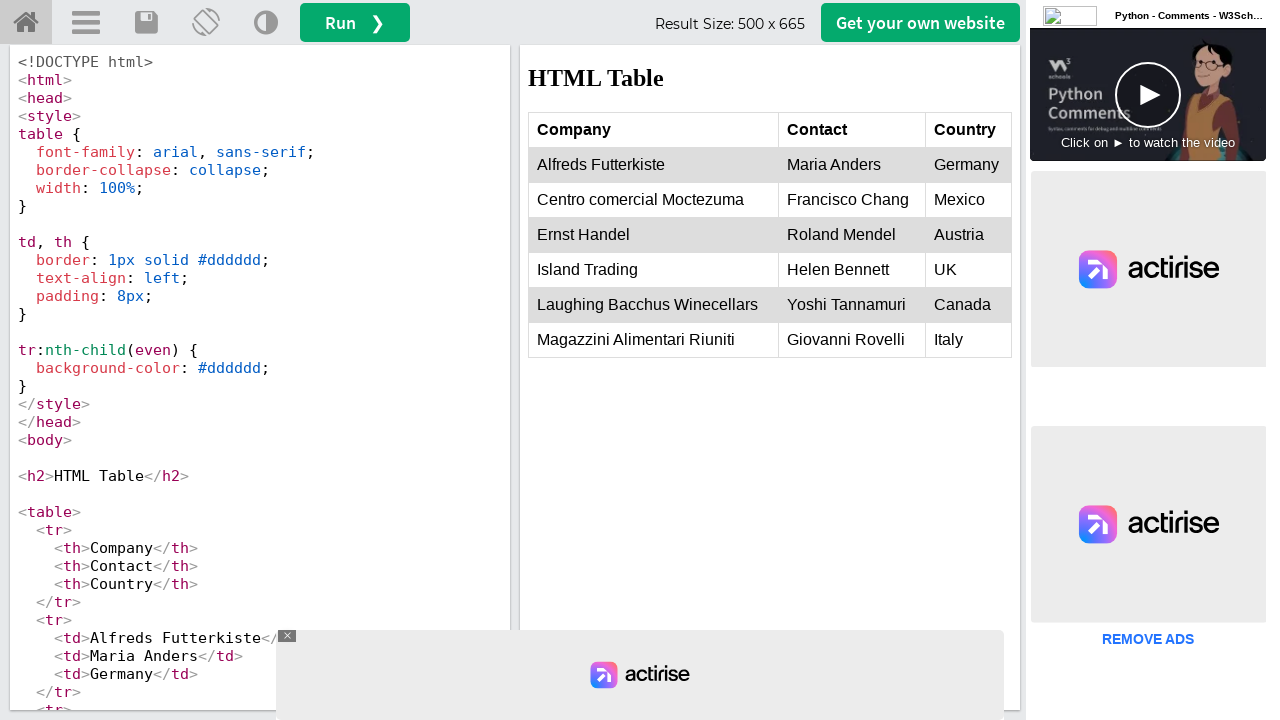

Verified table cell at row 3, column 3 is accessible
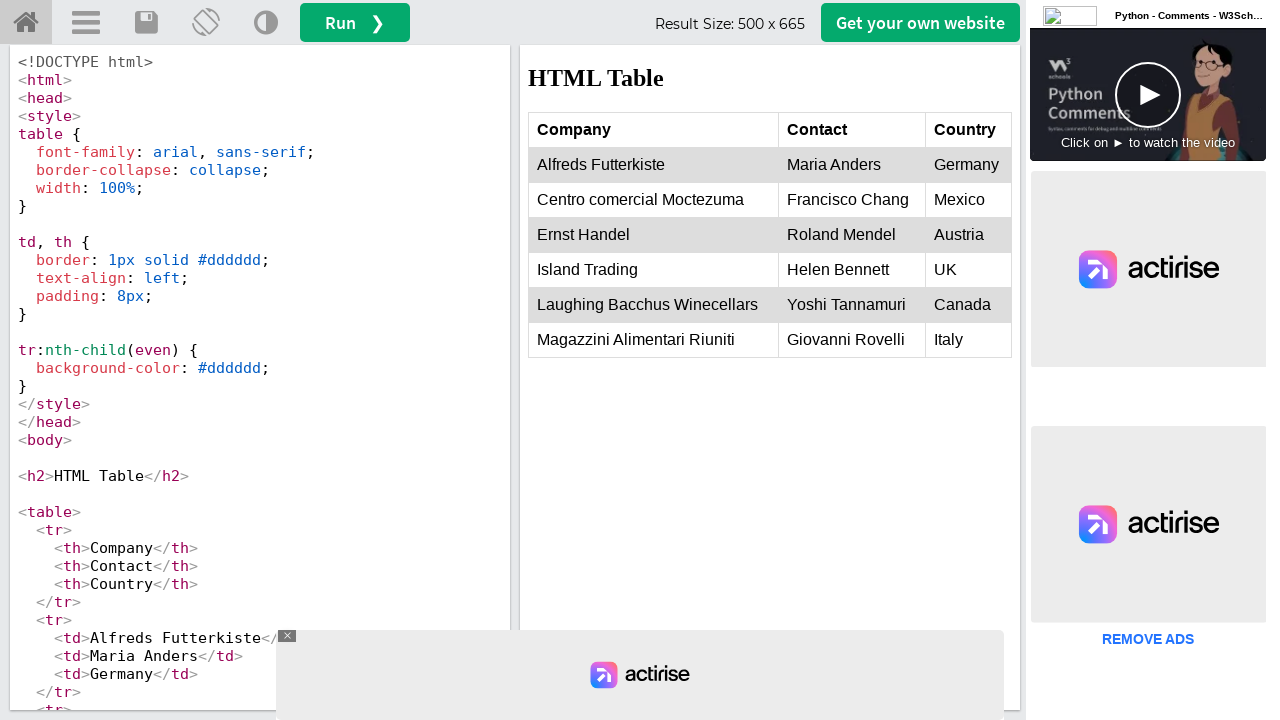

Verified table cell at row 4, column 1 is accessible
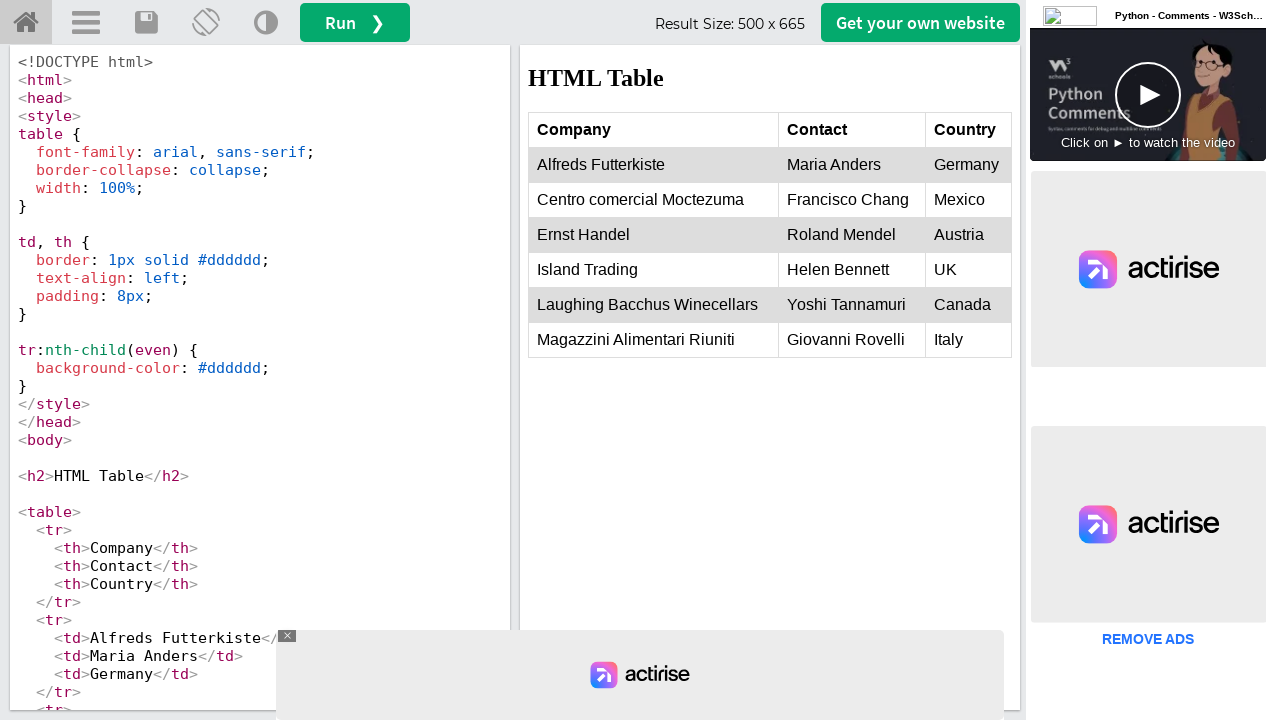

Verified table cell at row 4, column 2 is accessible
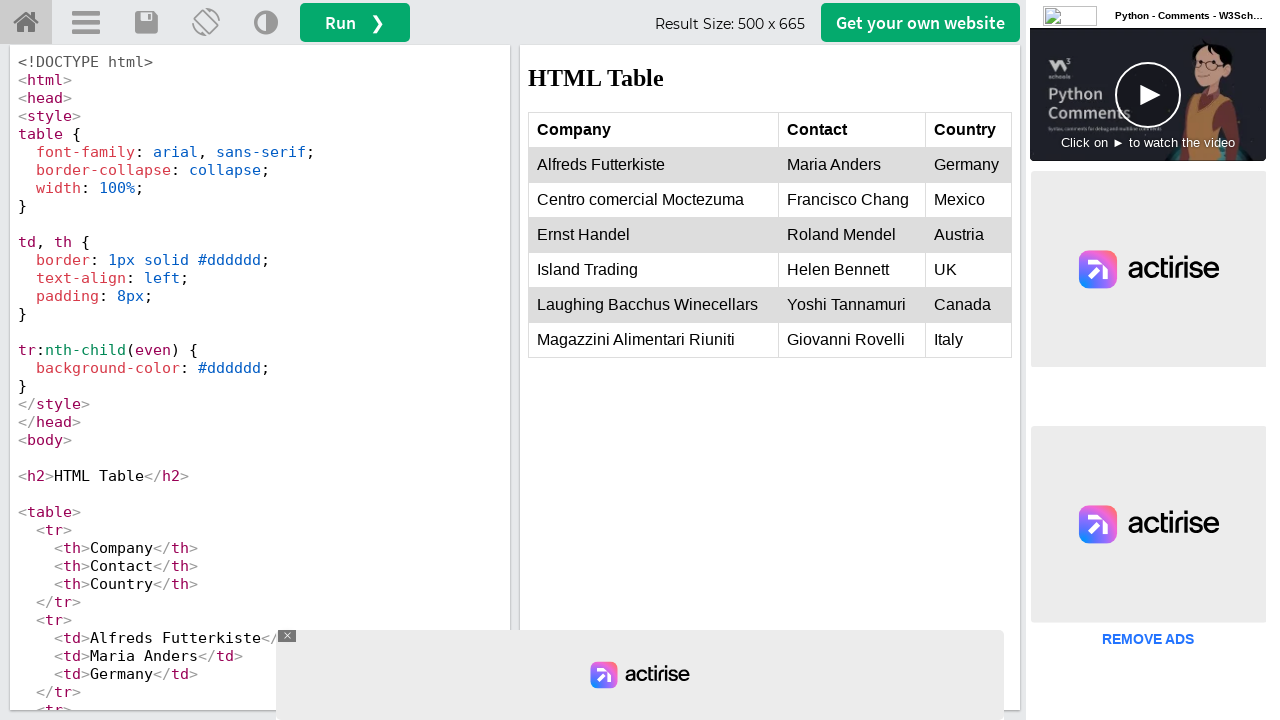

Verified table cell at row 4, column 3 is accessible
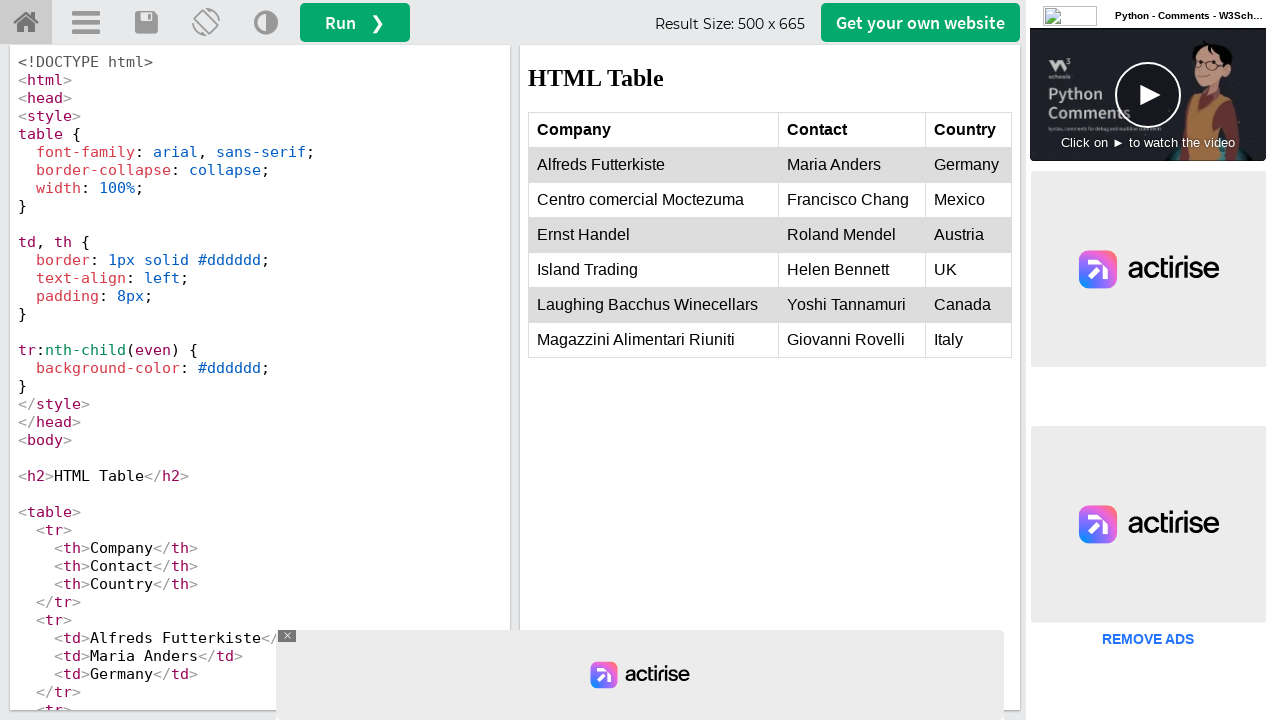

Verified table cell at row 5, column 1 is accessible
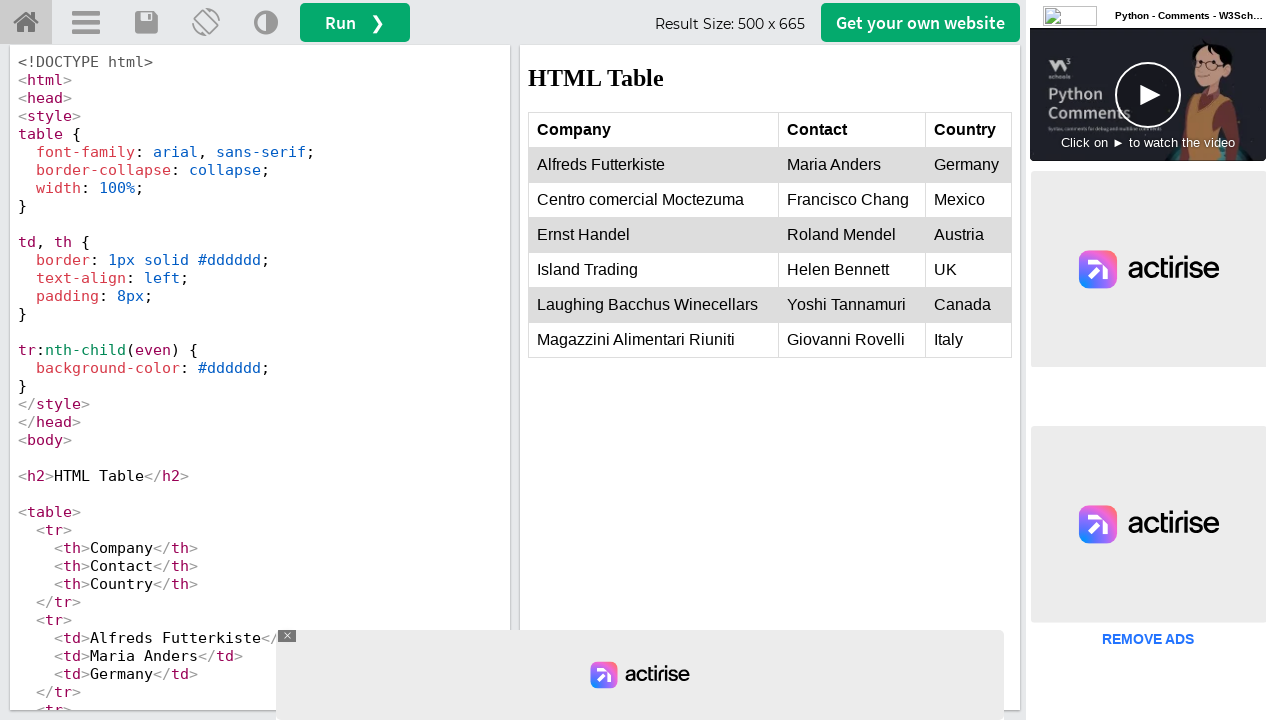

Verified table cell at row 5, column 2 is accessible
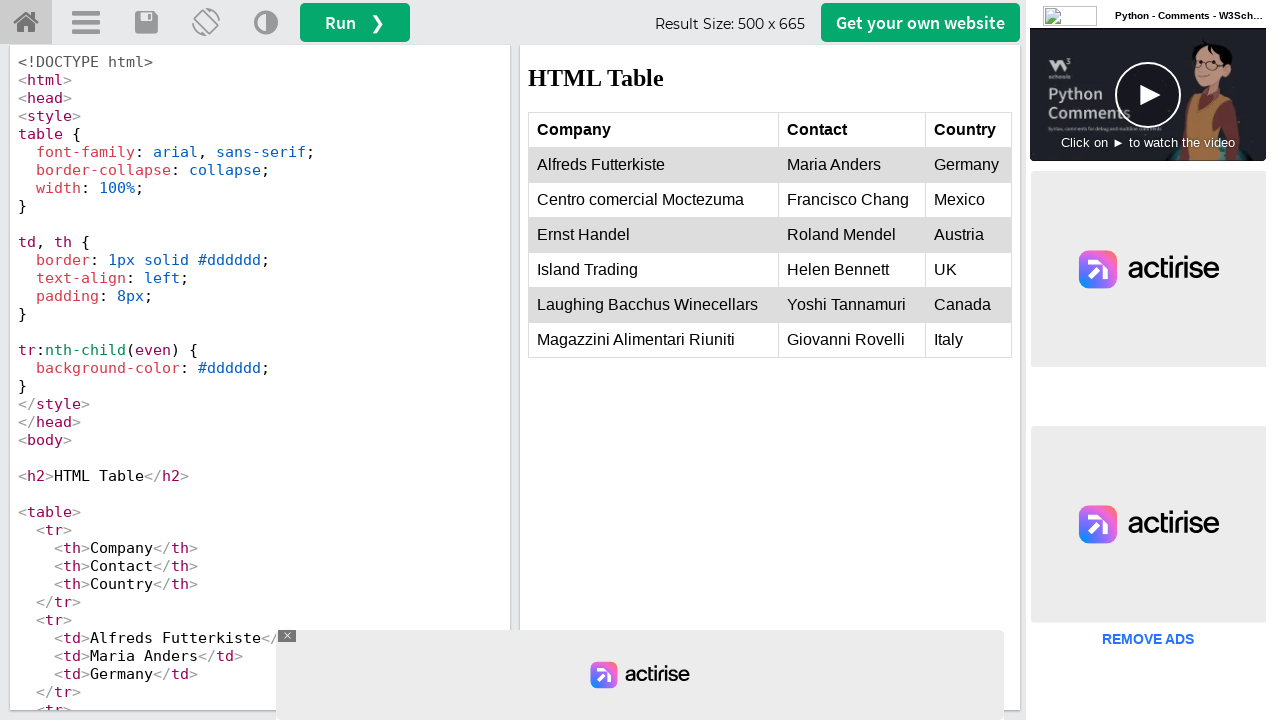

Verified table cell at row 5, column 3 is accessible
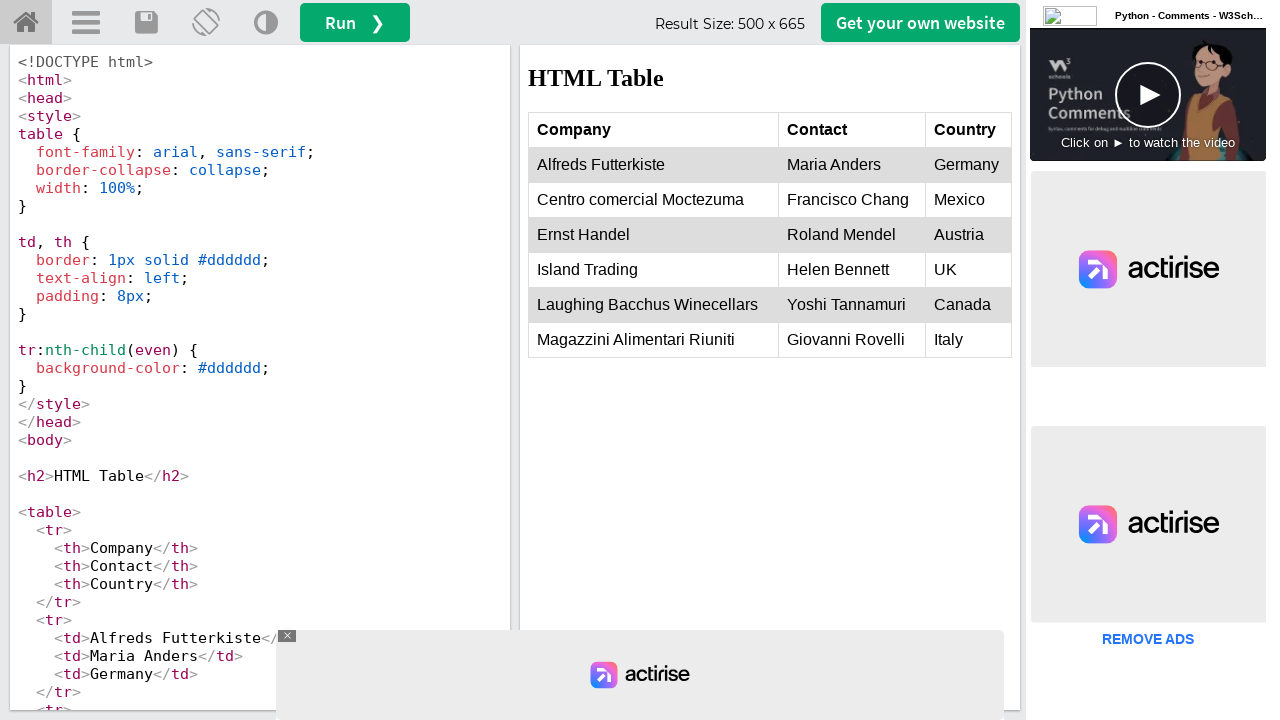

Verified table cell at row 6, column 1 is accessible
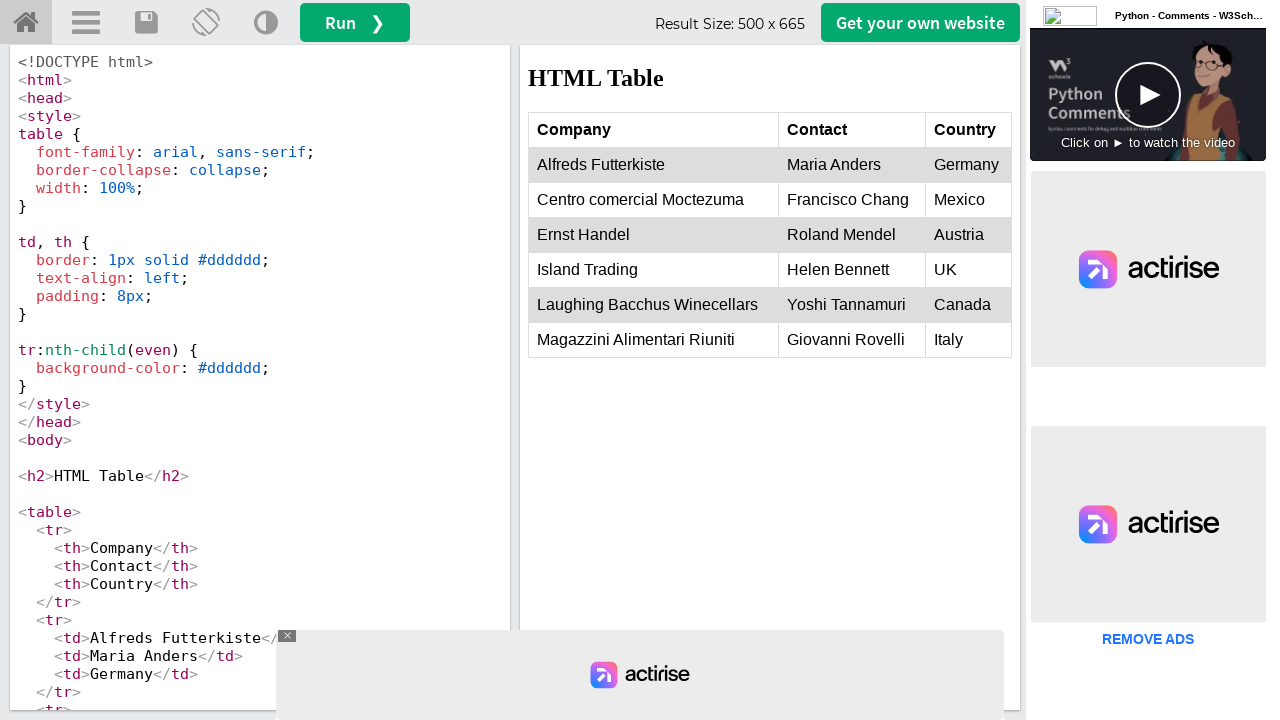

Verified table cell at row 6, column 2 is accessible
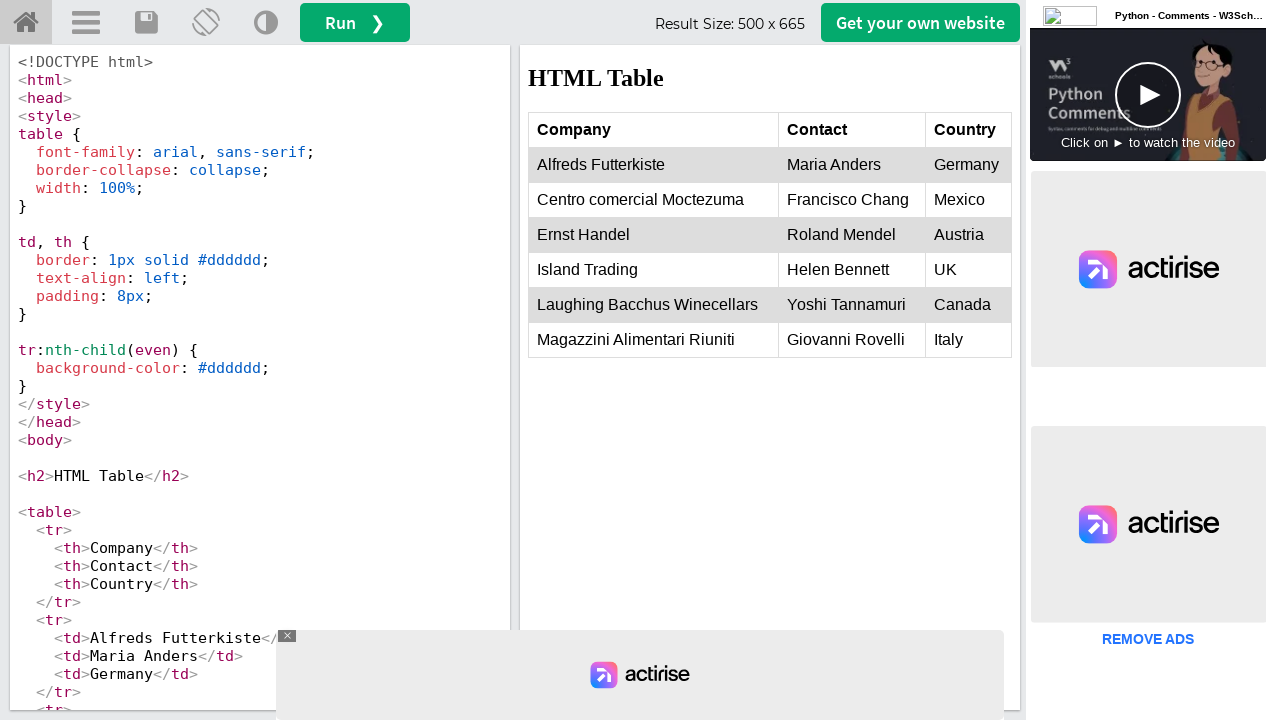

Verified table cell at row 6, column 3 is accessible
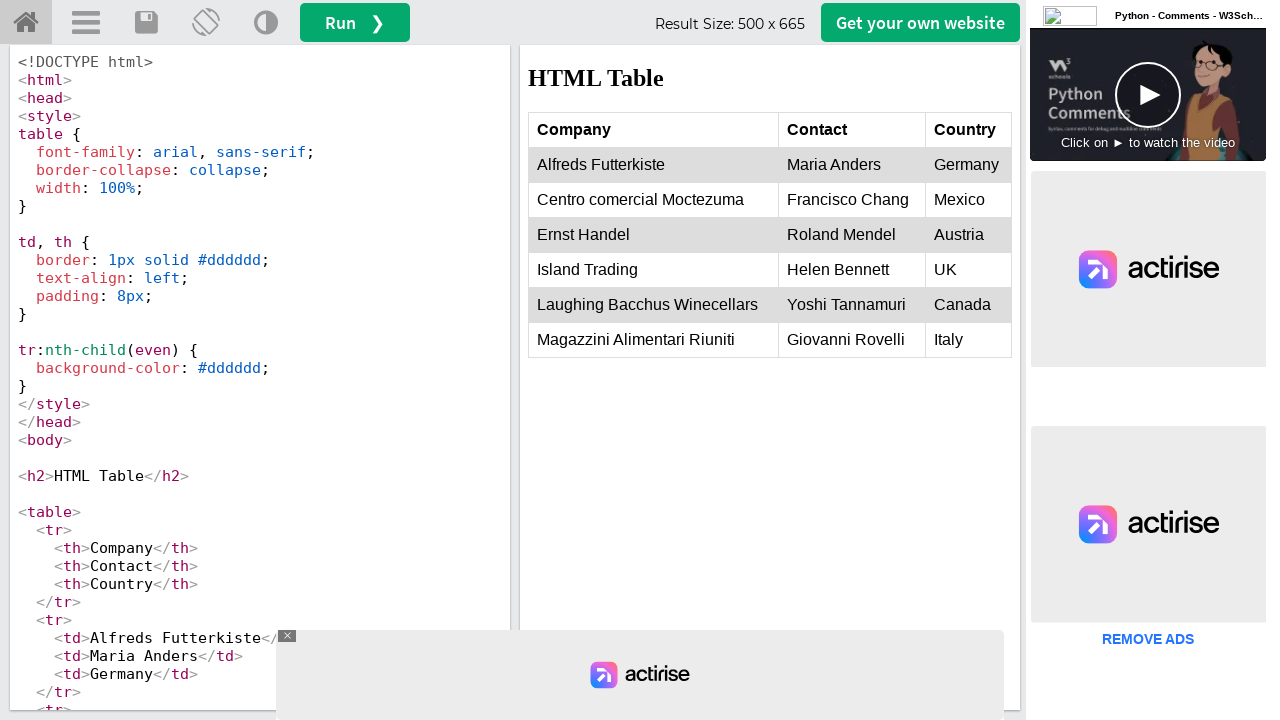

Verified table cell at row 7, column 1 is accessible
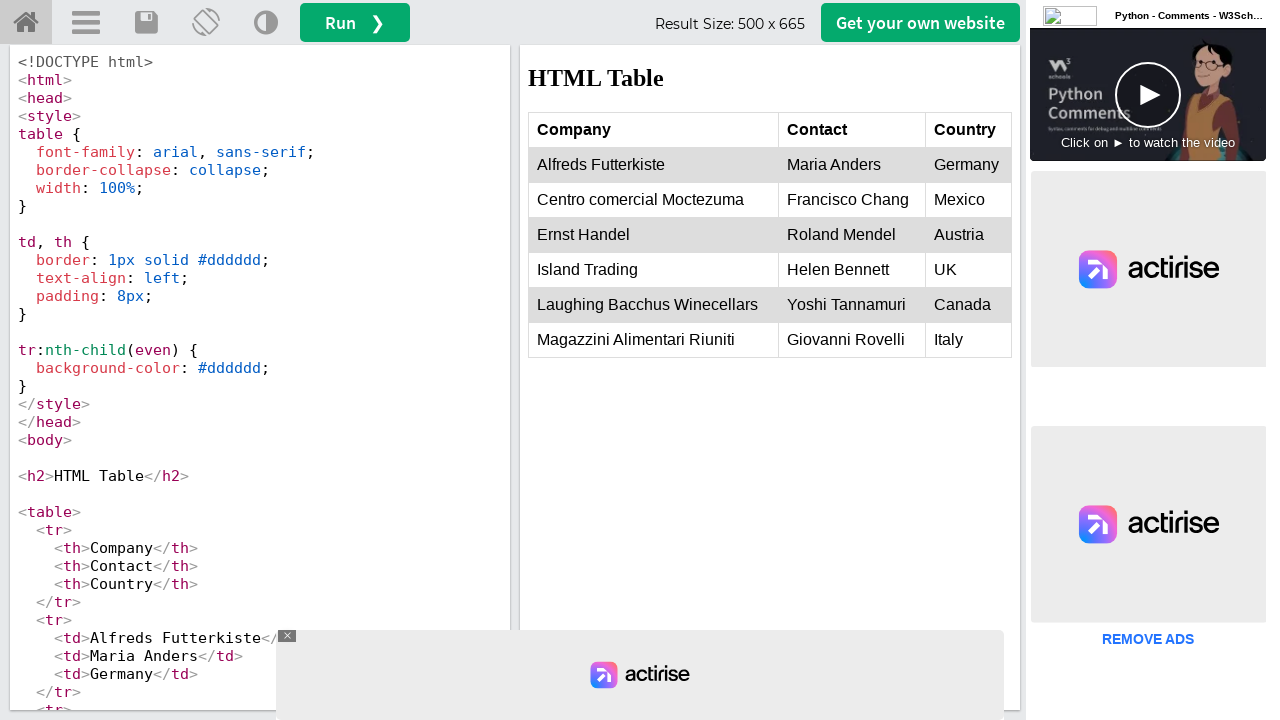

Verified table cell at row 7, column 2 is accessible
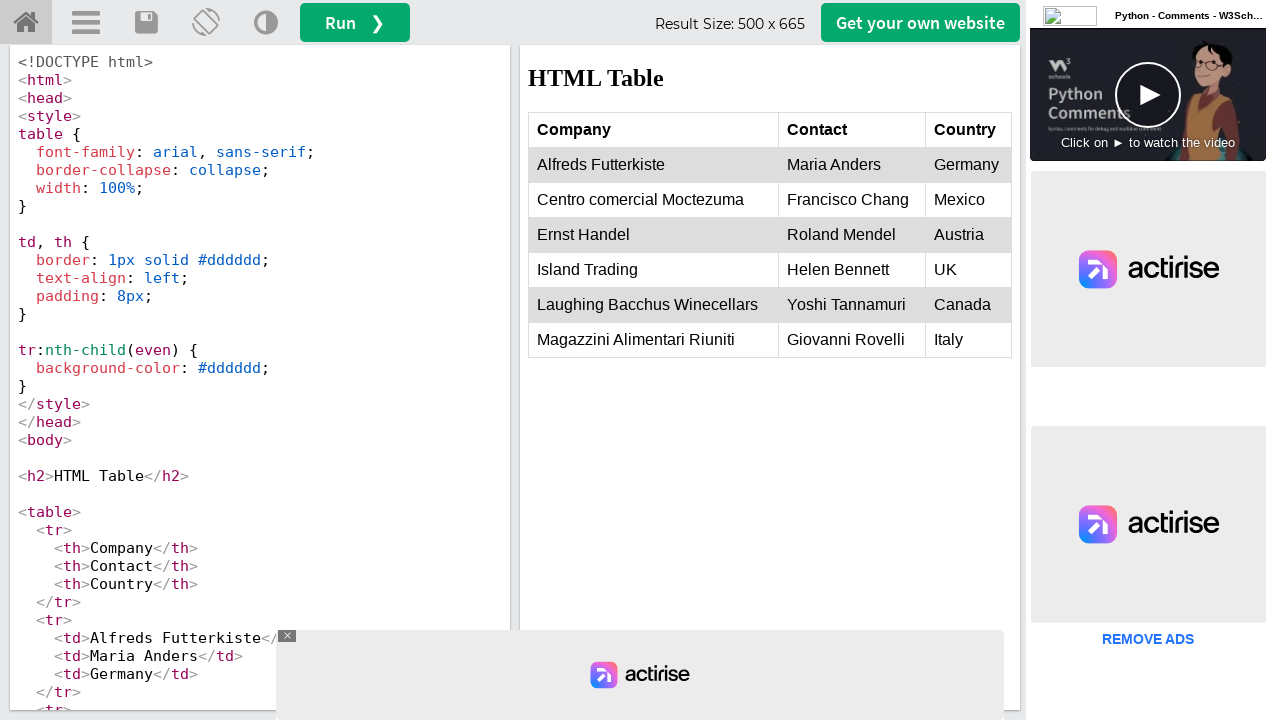

Verified table cell at row 7, column 3 is accessible
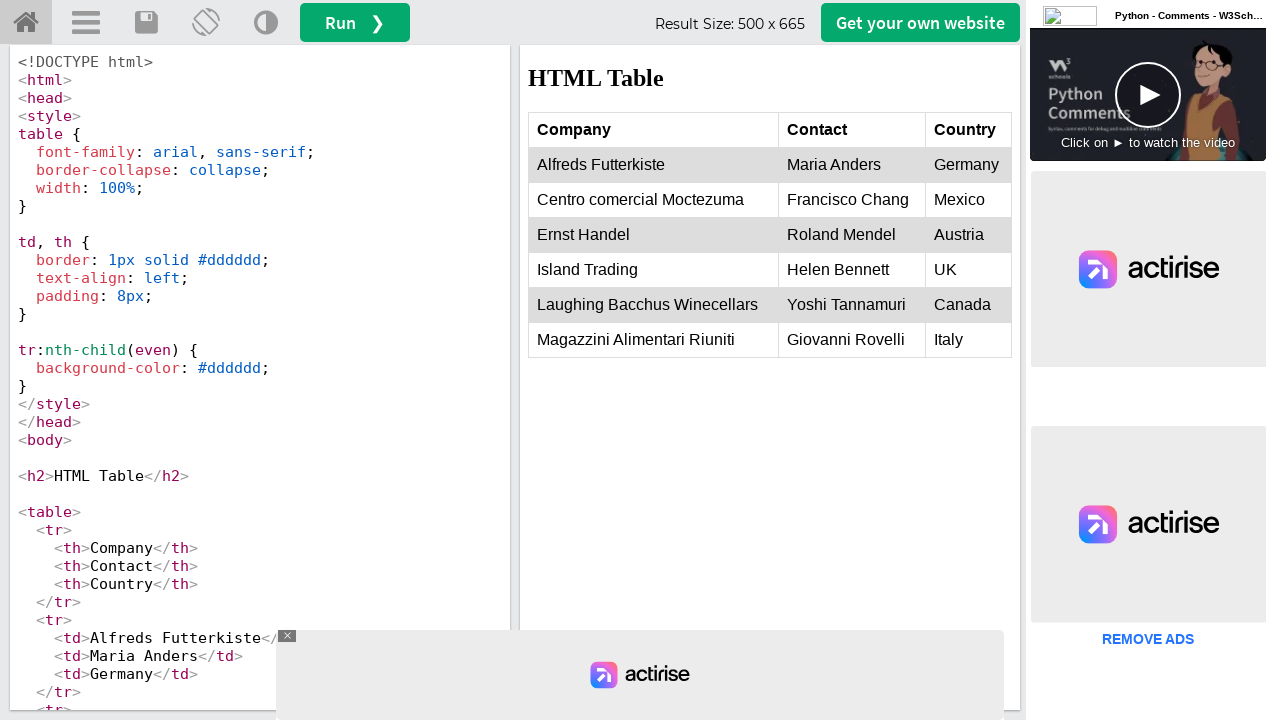

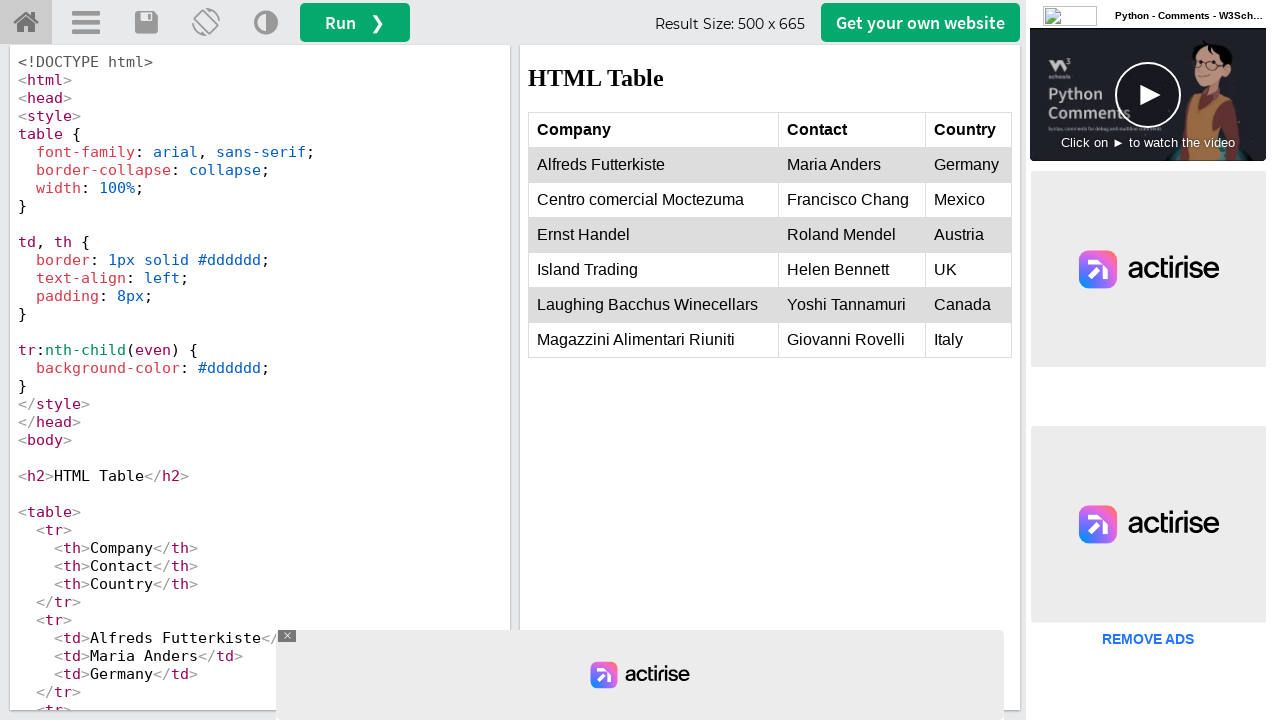